Tests focusing on a form element (full name input field) on the OrangeHRM 30-day free trial page.

Starting URL: https://www.orangehrm.com/30-day-free-trial/

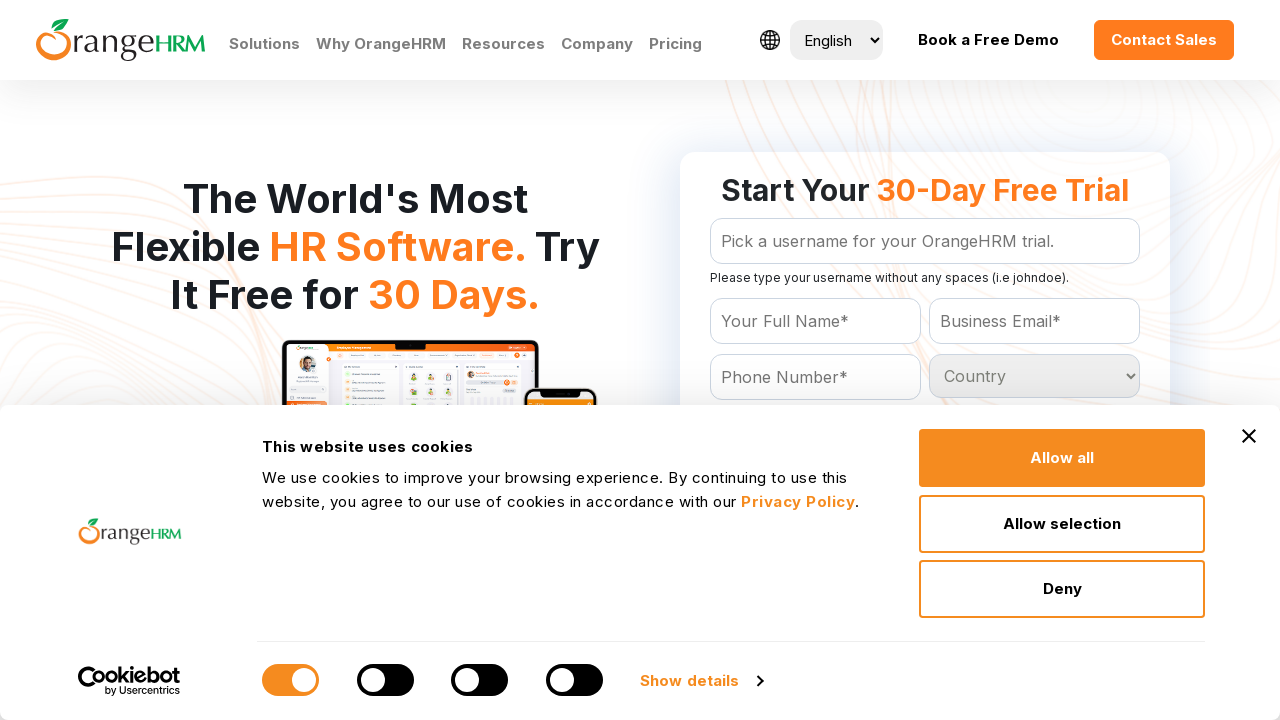

Located the full name input field
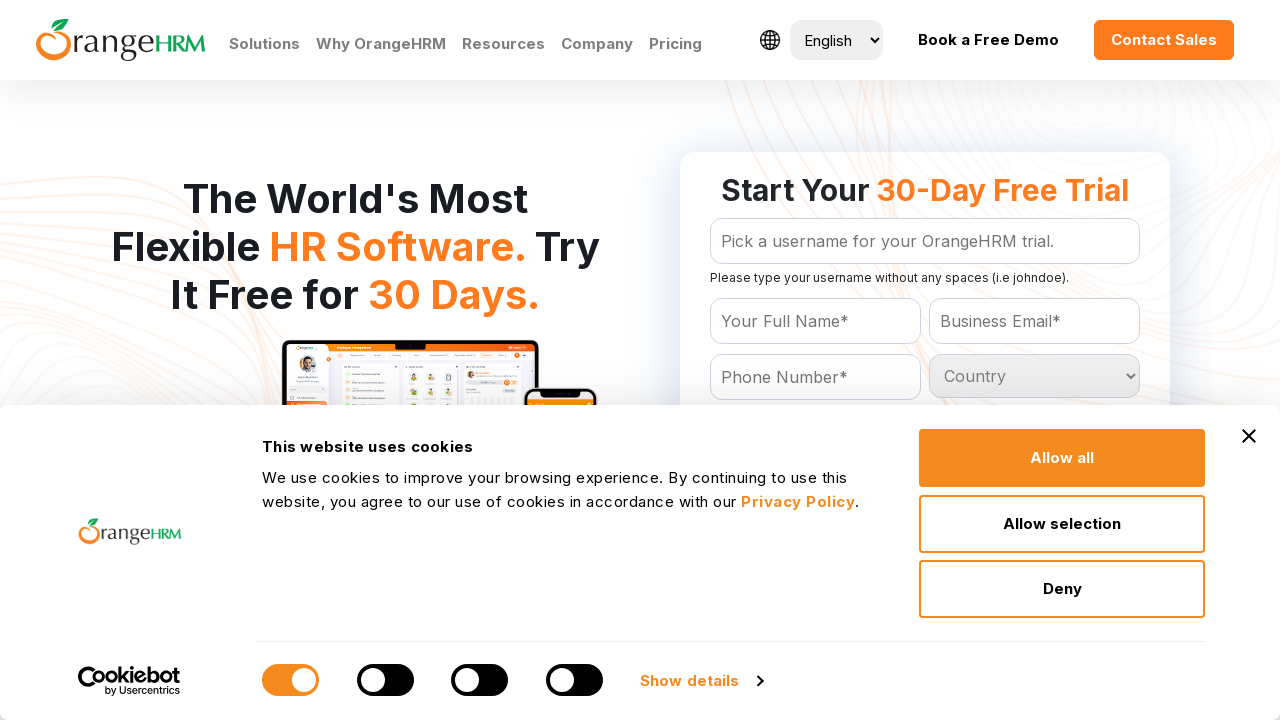

Focused on the full name input field on #Form_getForm_Name
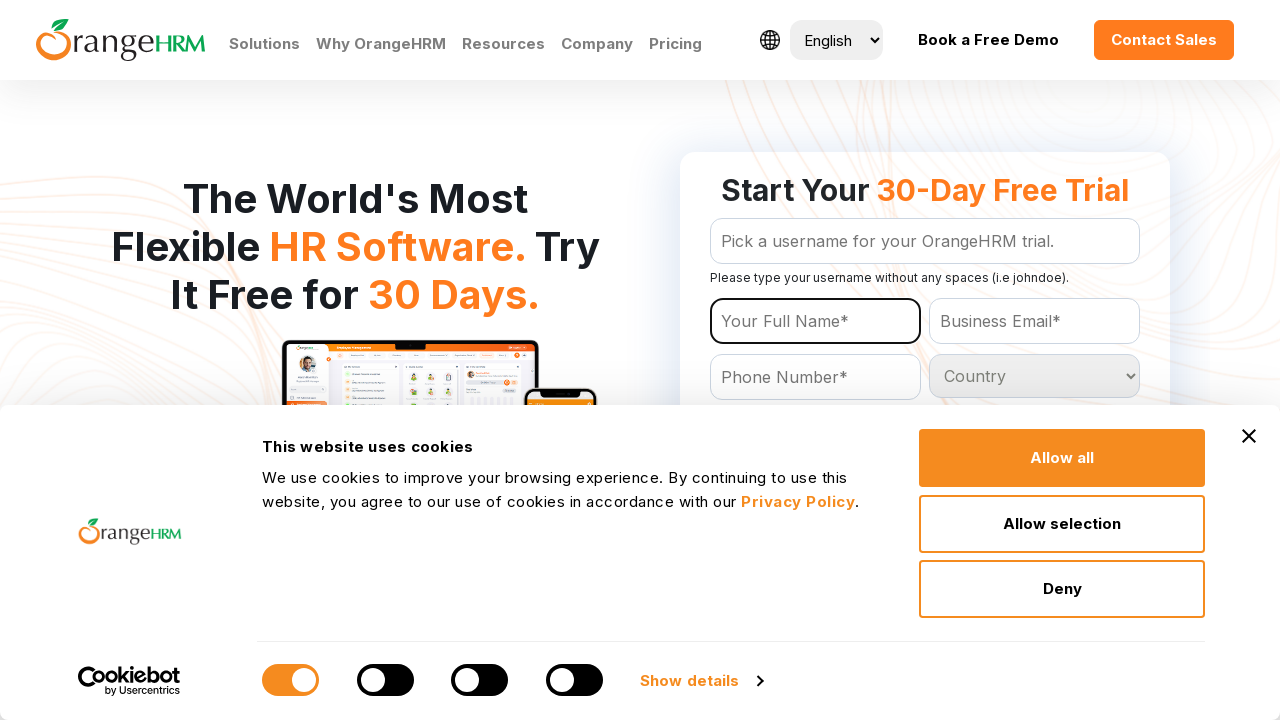

Waited 2 seconds to observe the focus effect
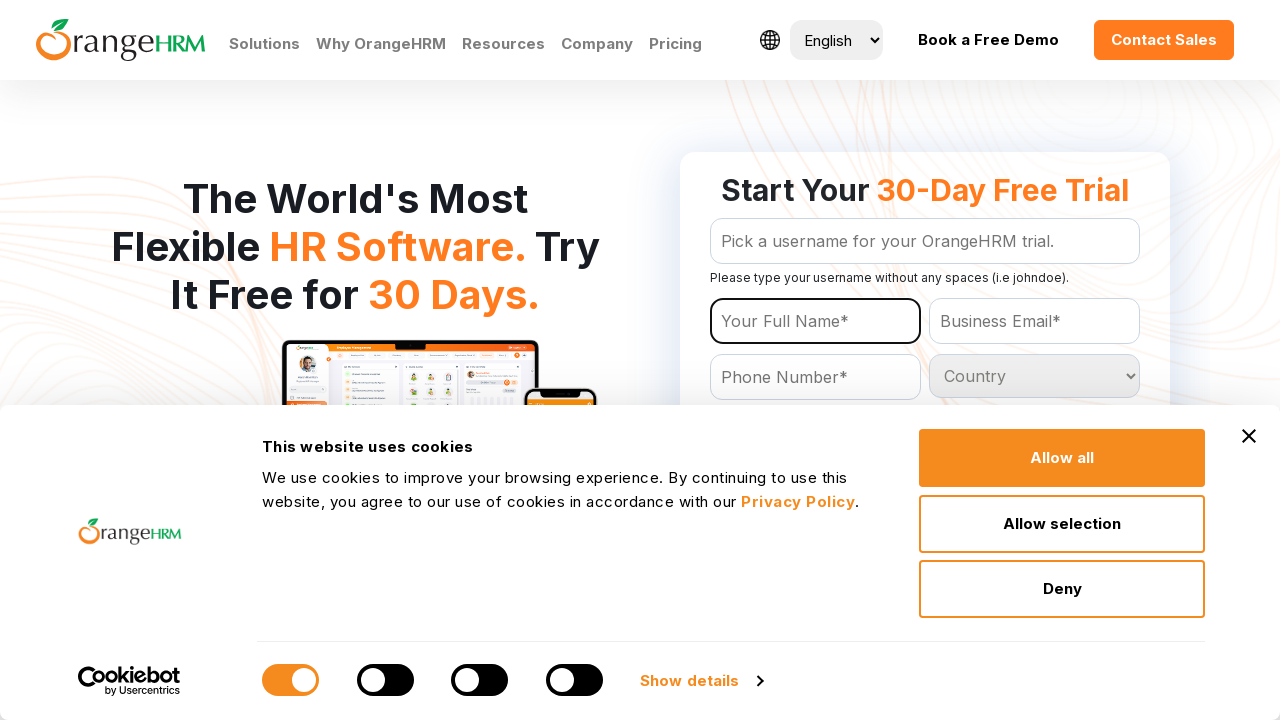

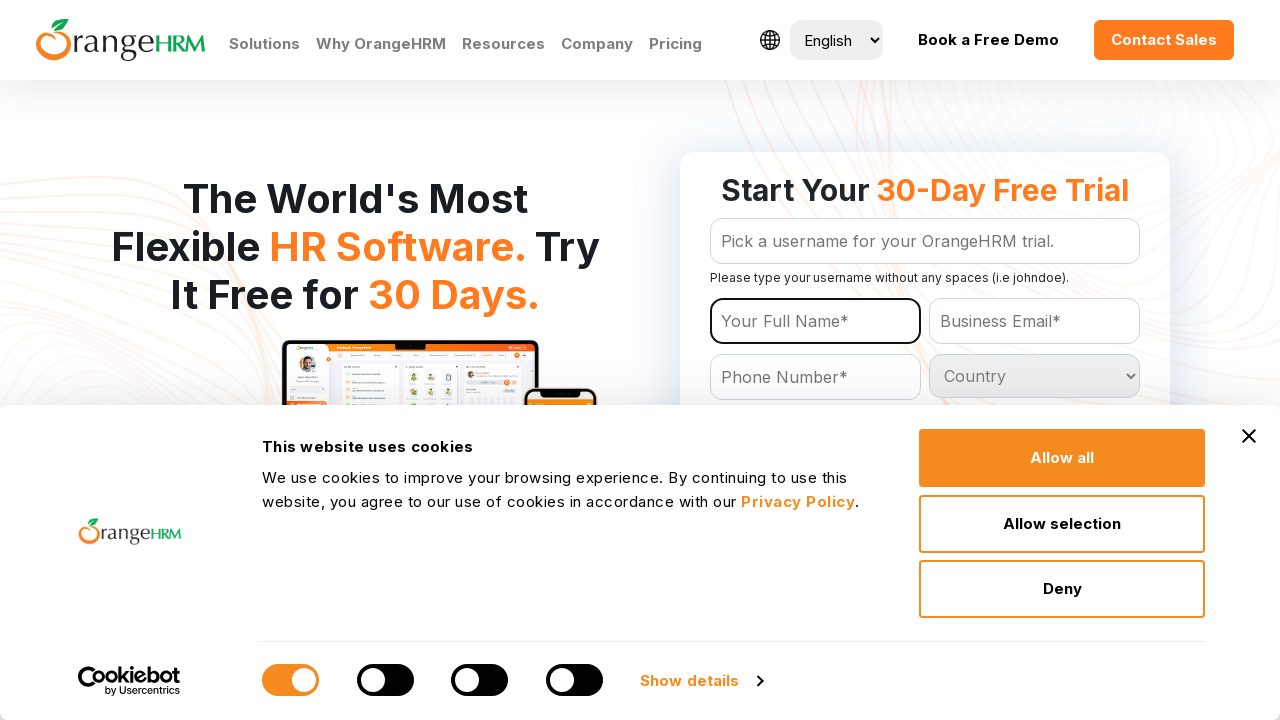